Tests mouse hover functionality by hovering over each figure image on the hovers page to trigger hover effects

Starting URL: https://the-internet.herokuapp.com/hovers

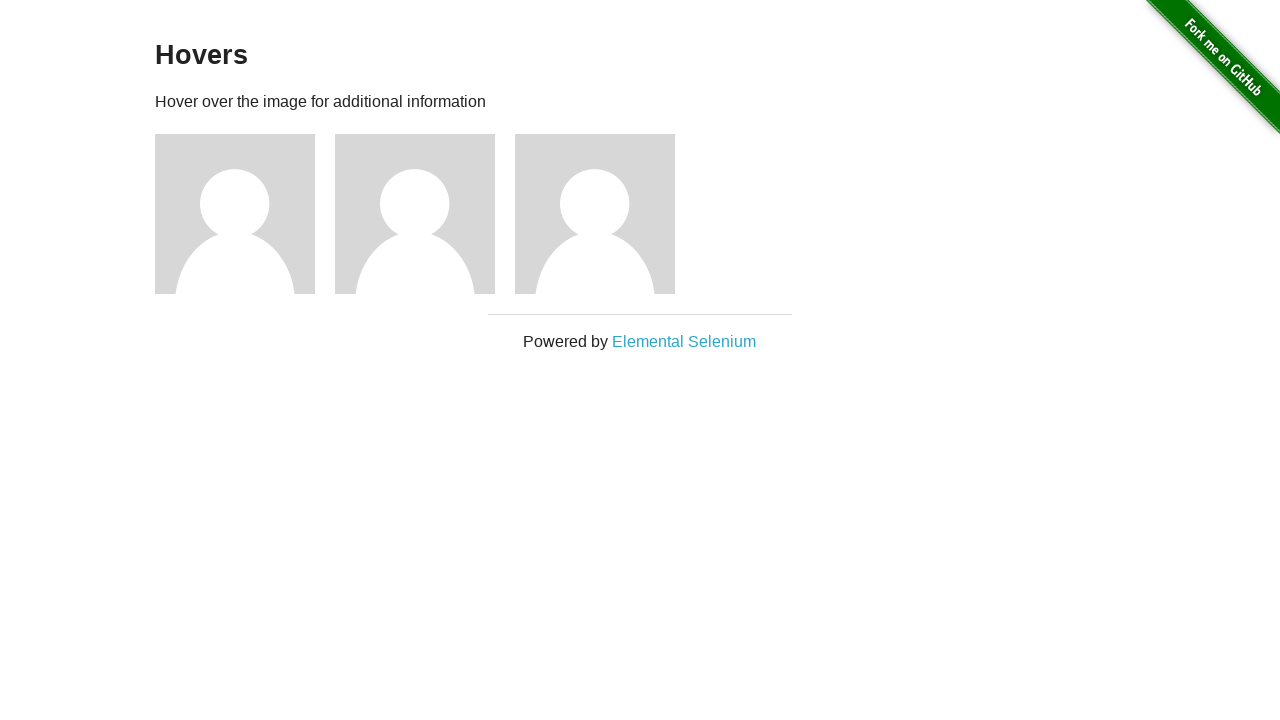

Waited for page to load with networkidle state
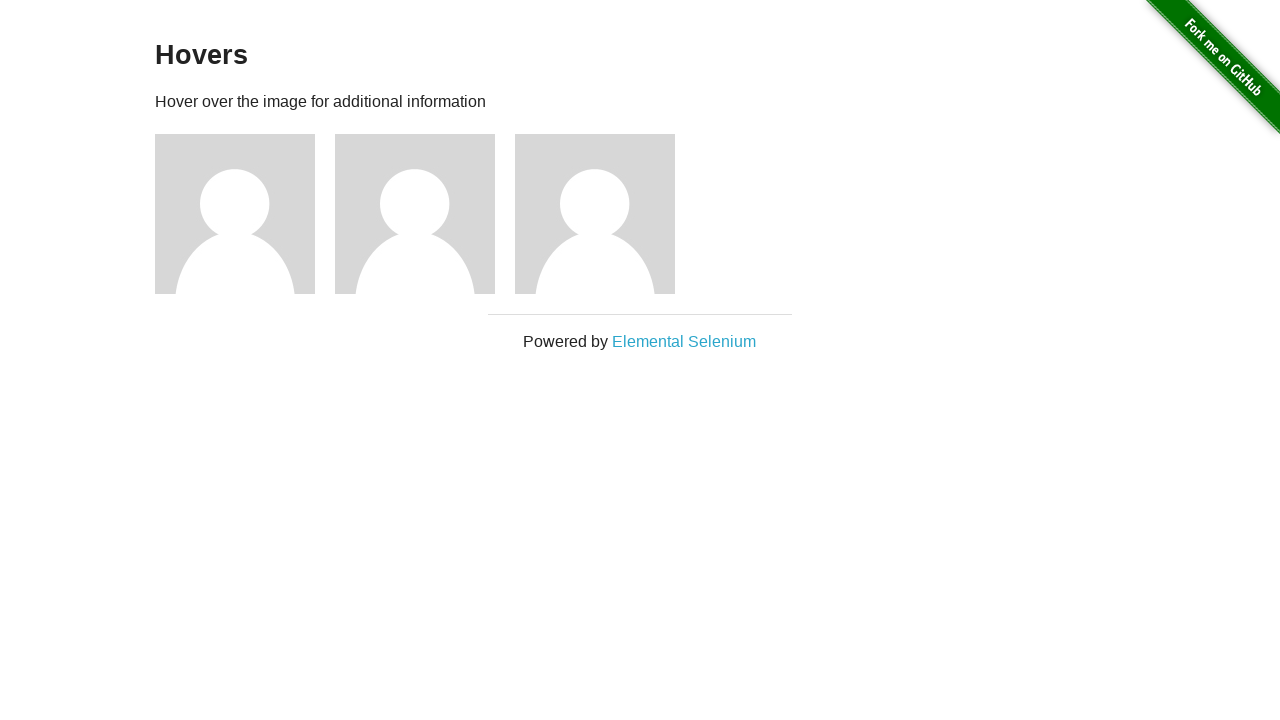

Located all figure elements on the hovers page
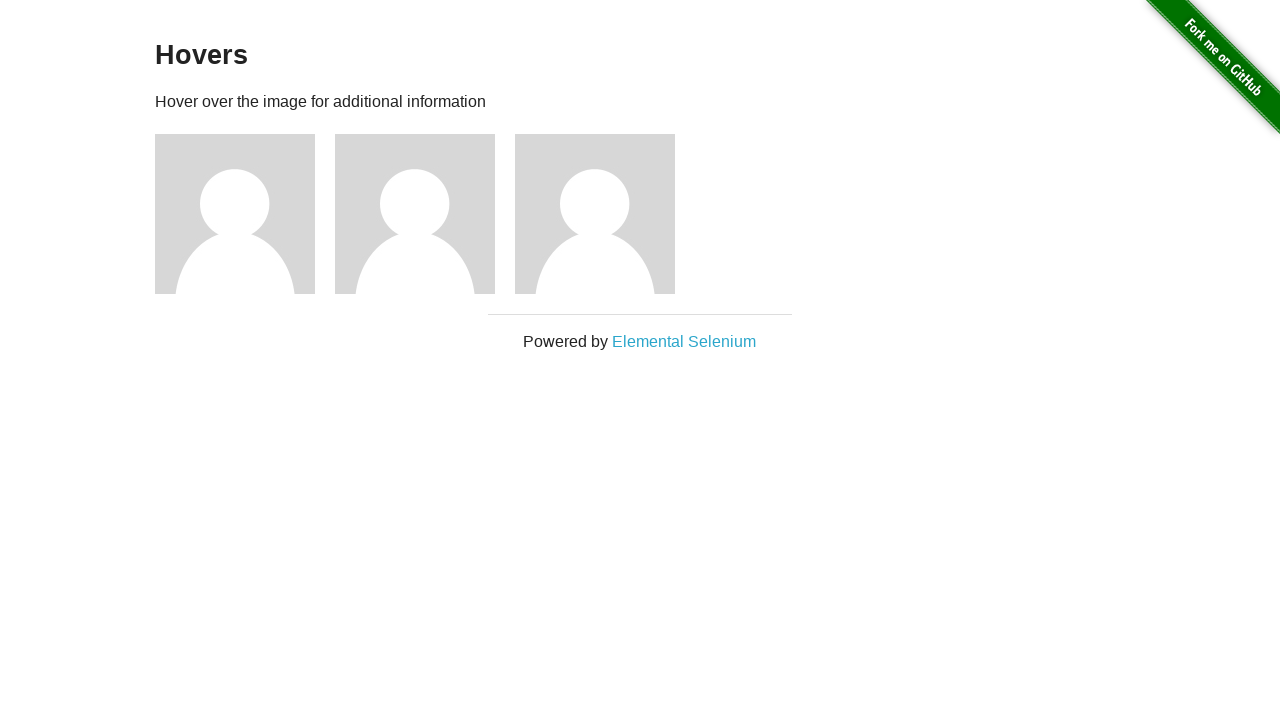

Located image element within figure
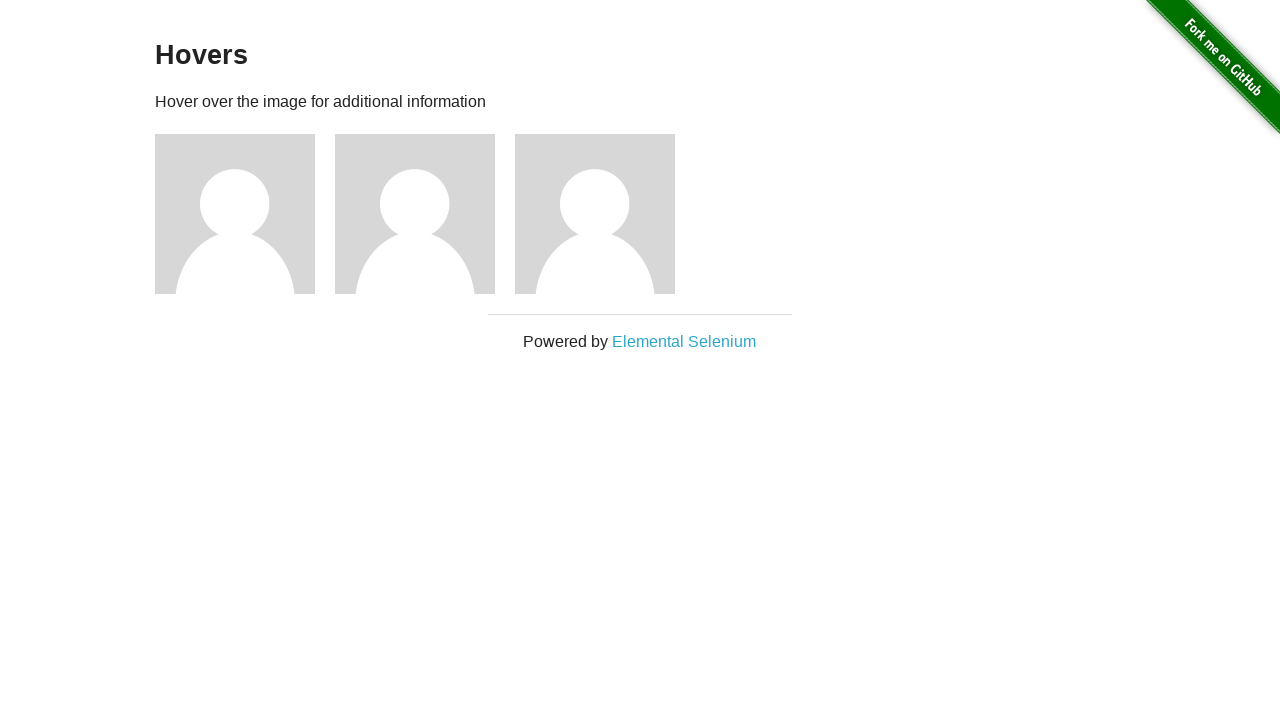

Hovered over figure image to trigger hover effect at (235, 214) on .figure >> nth=0 >> img
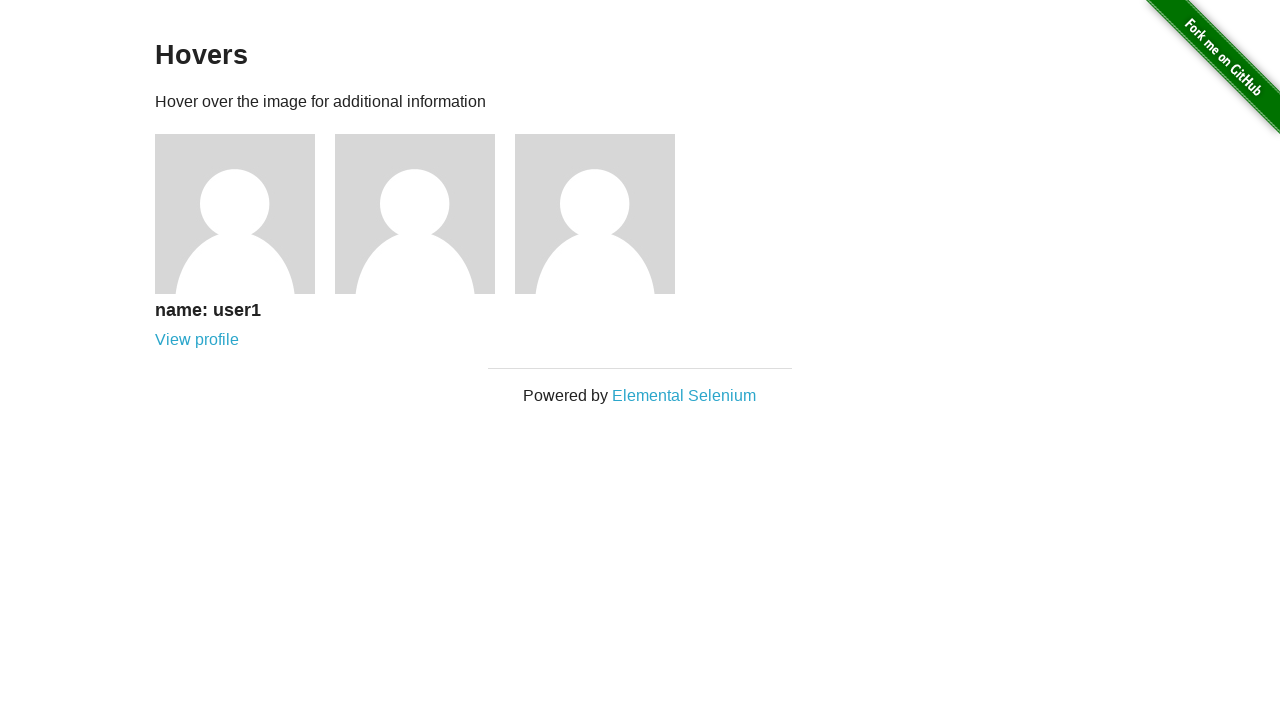

Located image element within figure
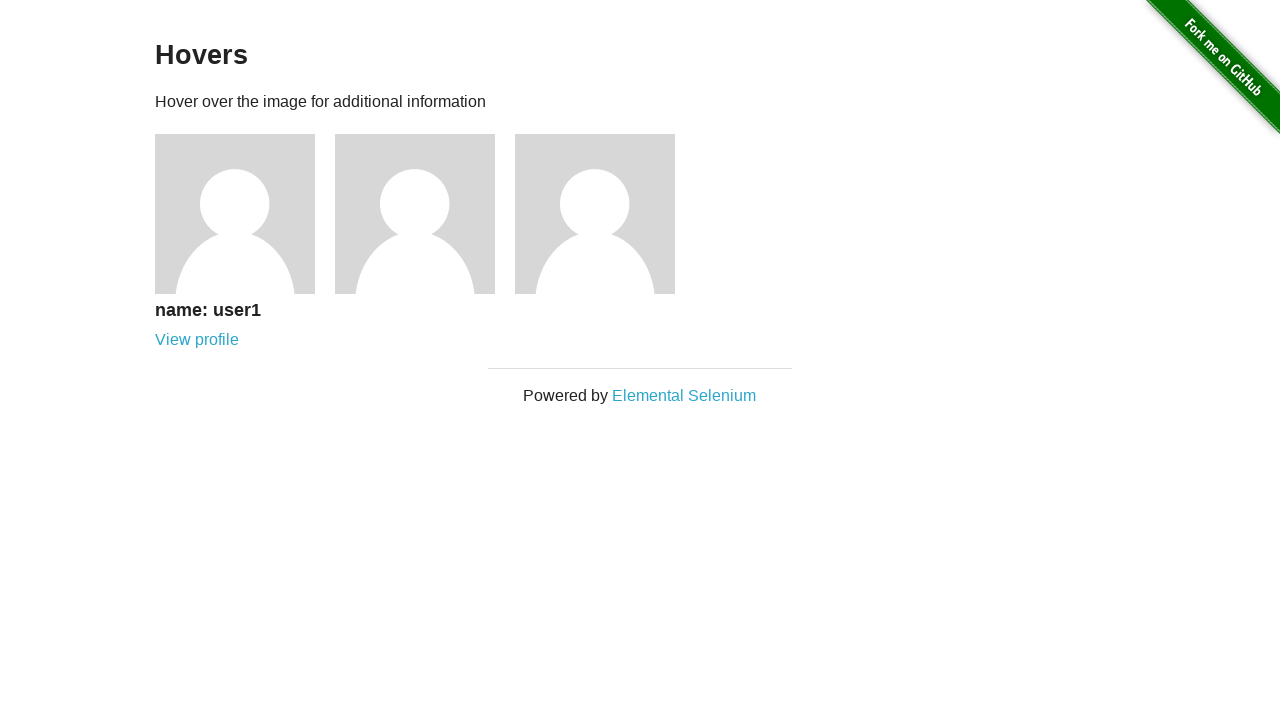

Hovered over figure image to trigger hover effect at (415, 214) on .figure >> nth=1 >> img
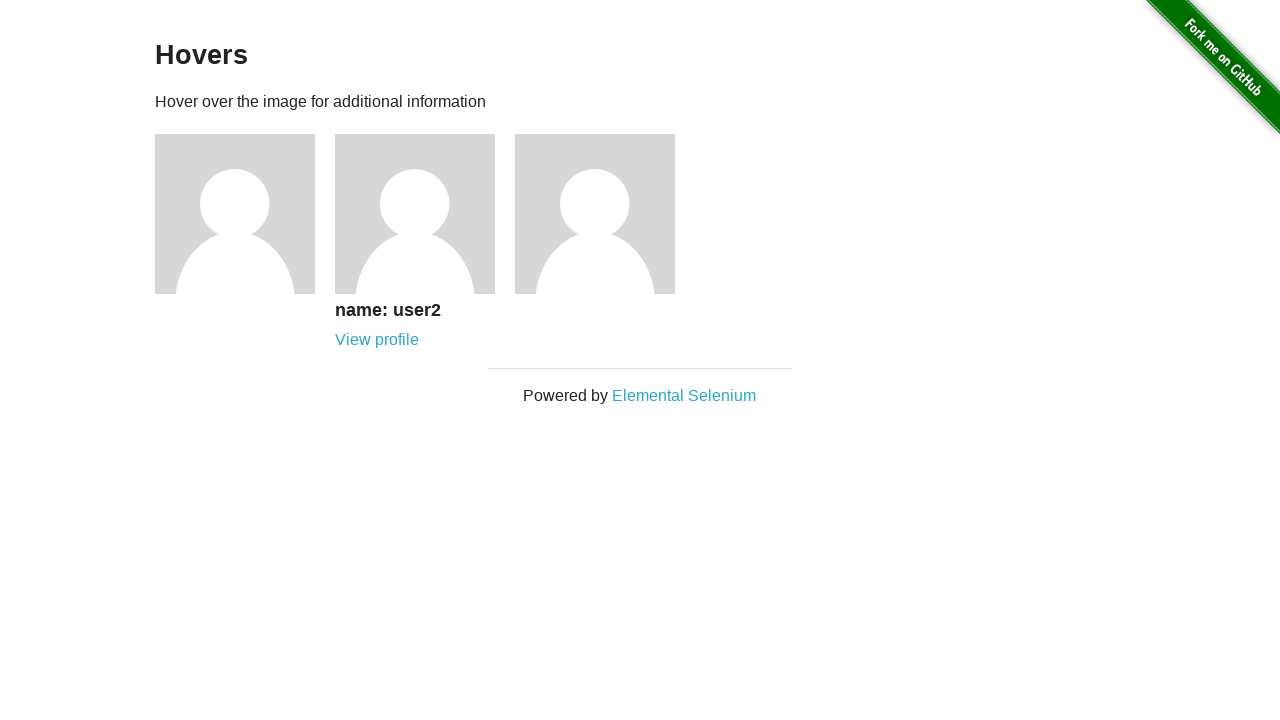

Located image element within figure
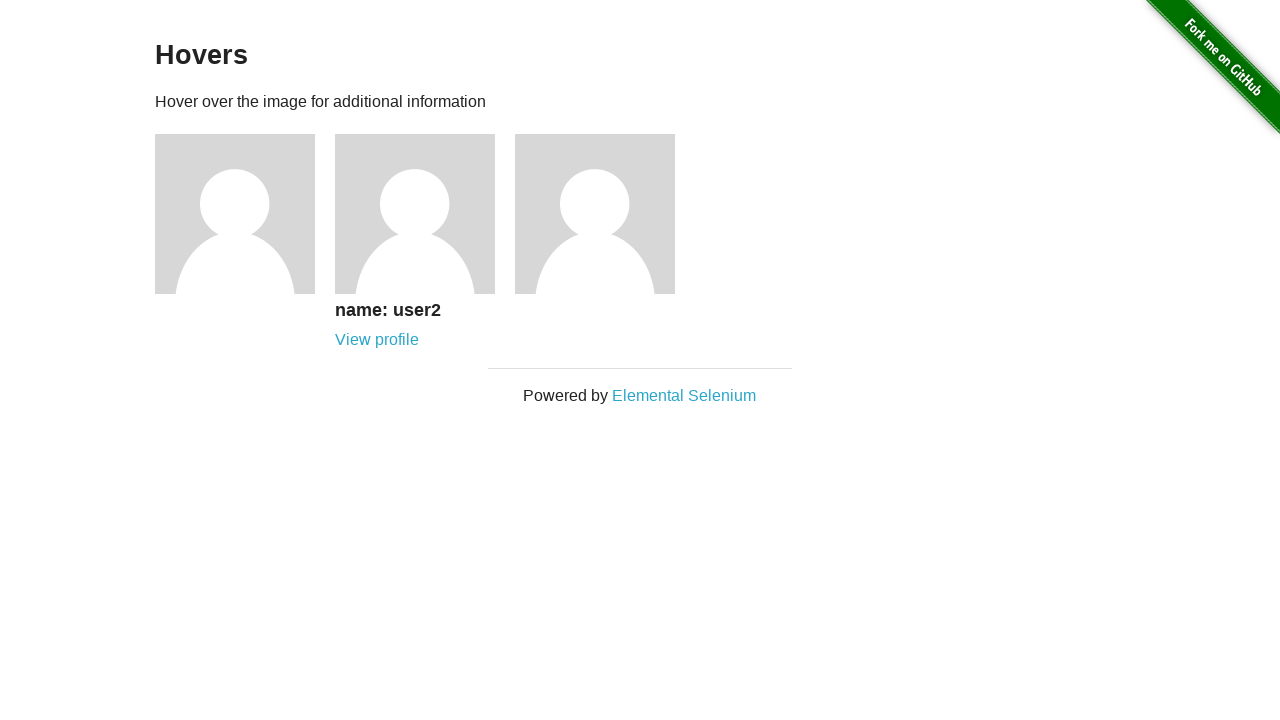

Hovered over figure image to trigger hover effect at (595, 214) on .figure >> nth=2 >> img
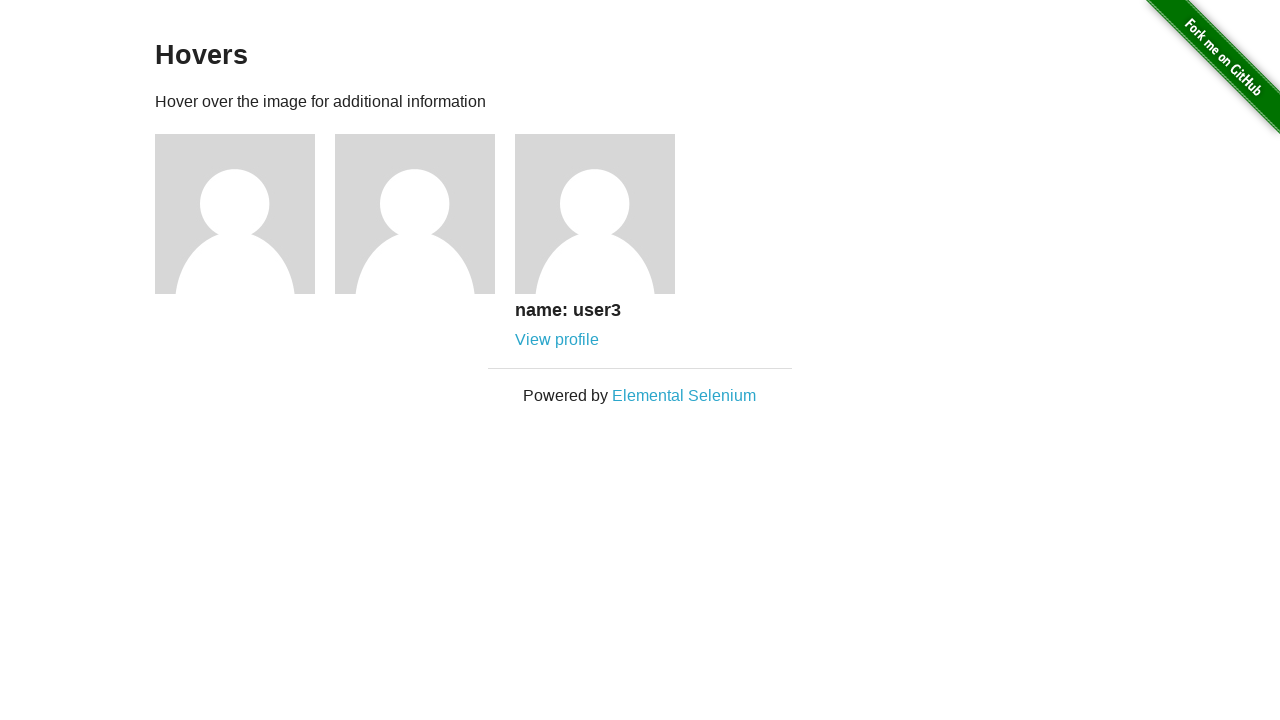

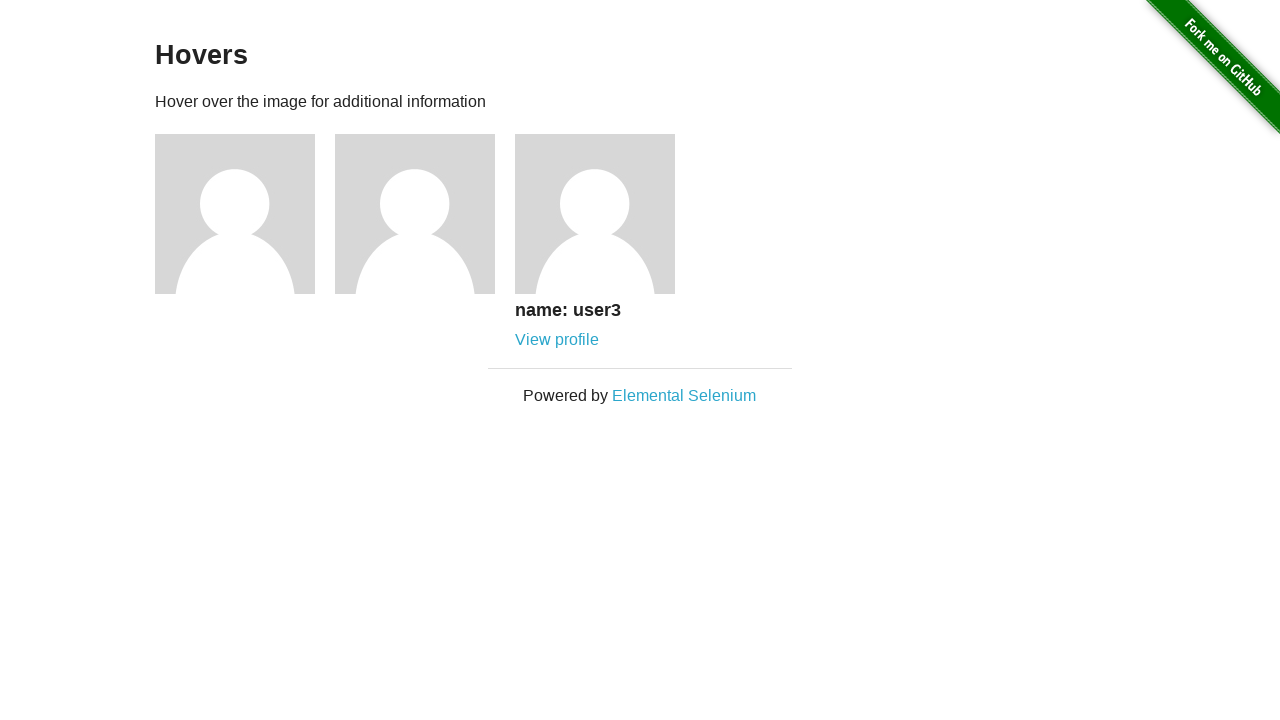